Tests browser window functionality on DemoQA by navigating to the Alerts, Frame & Windows section, then to Browser Windows submenu, and interacting with the new tab feature.

Starting URL: https://demoqa.com/

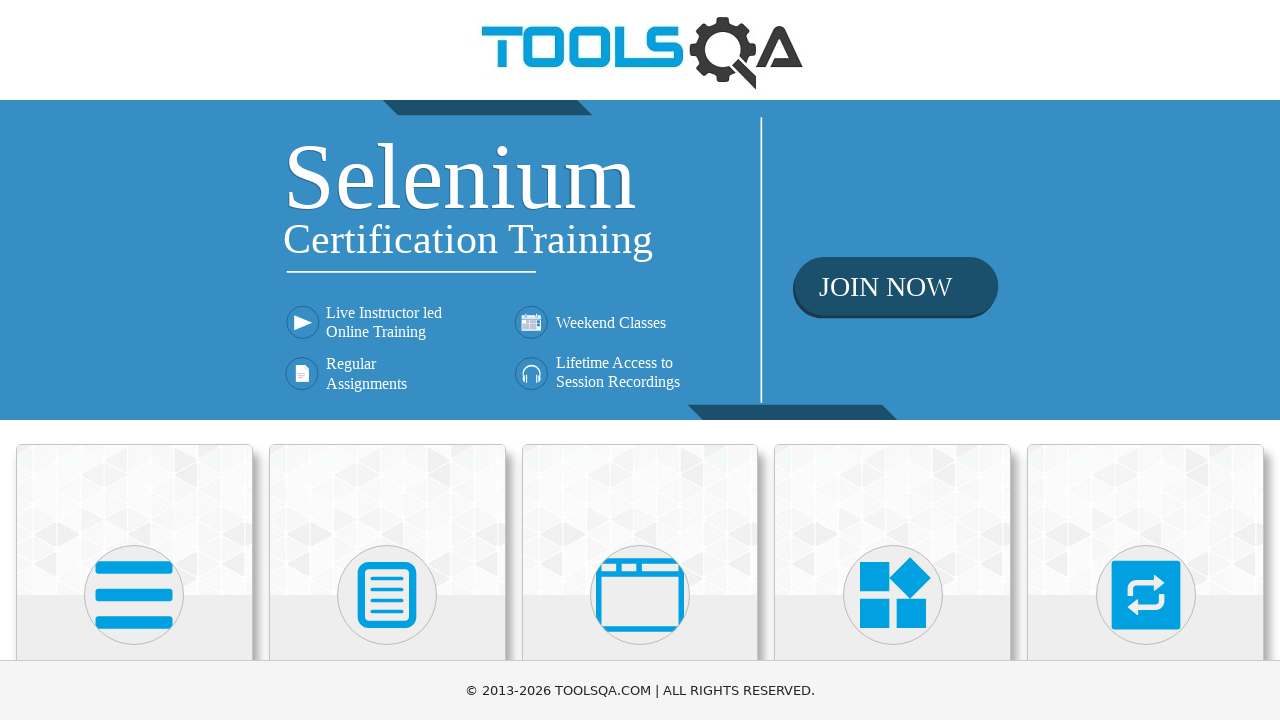

Scrolled down 500px to reveal menu options
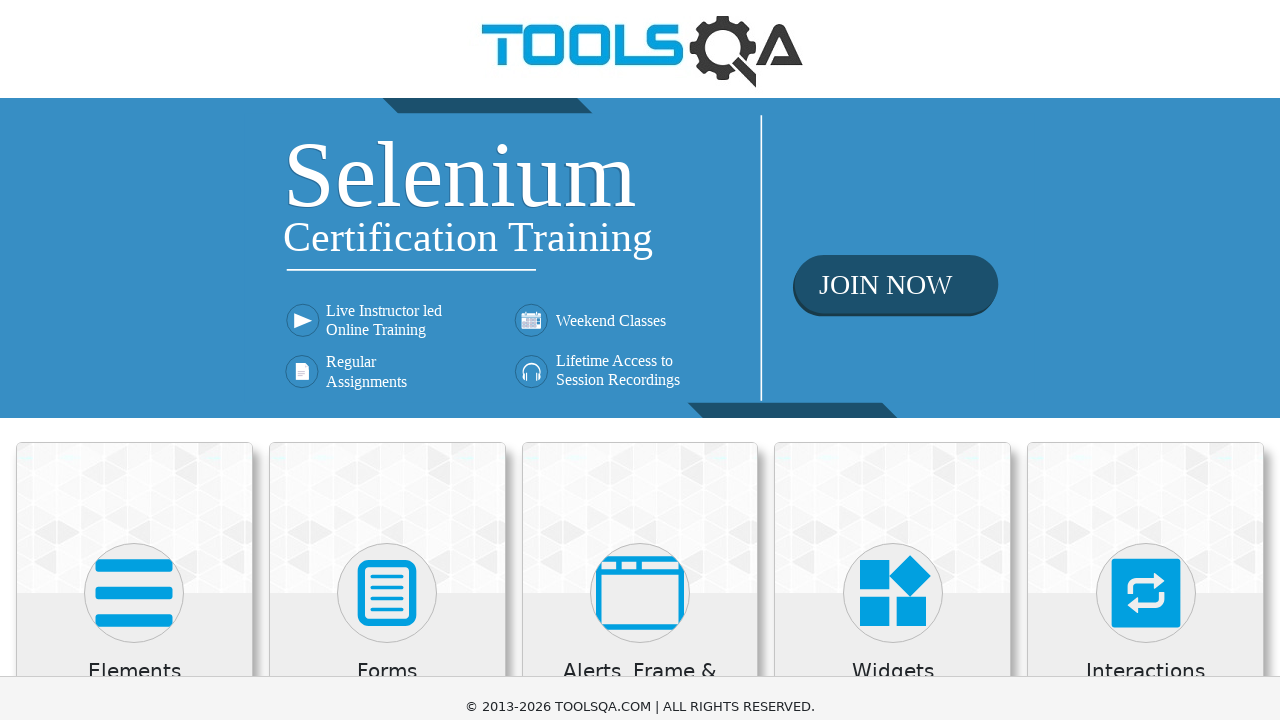

Clicked on 'Alerts, Frame & Windows' menu card at (640, 185) on text=Alerts, Frame & Windows
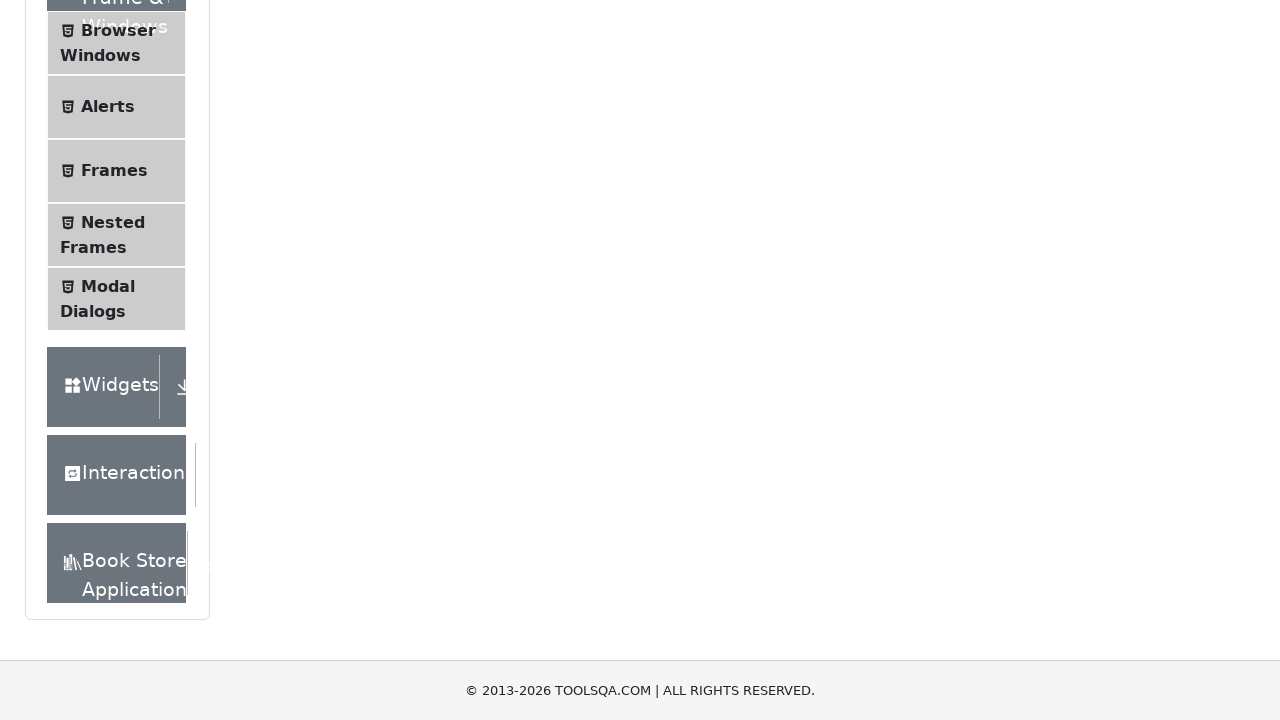

Clicked on 'Browser Windows' submenu item at (118, 30) on text=Browser Windows
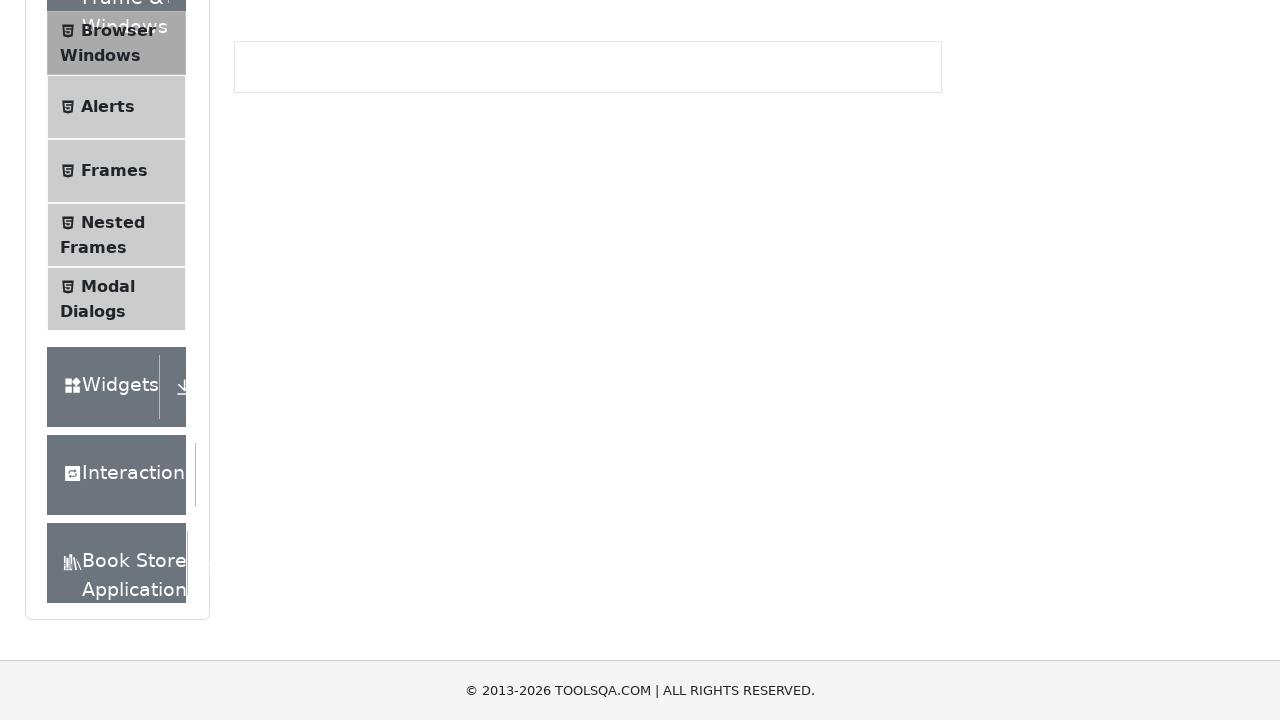

Browser Windows page loaded and 'New Tab' button became visible
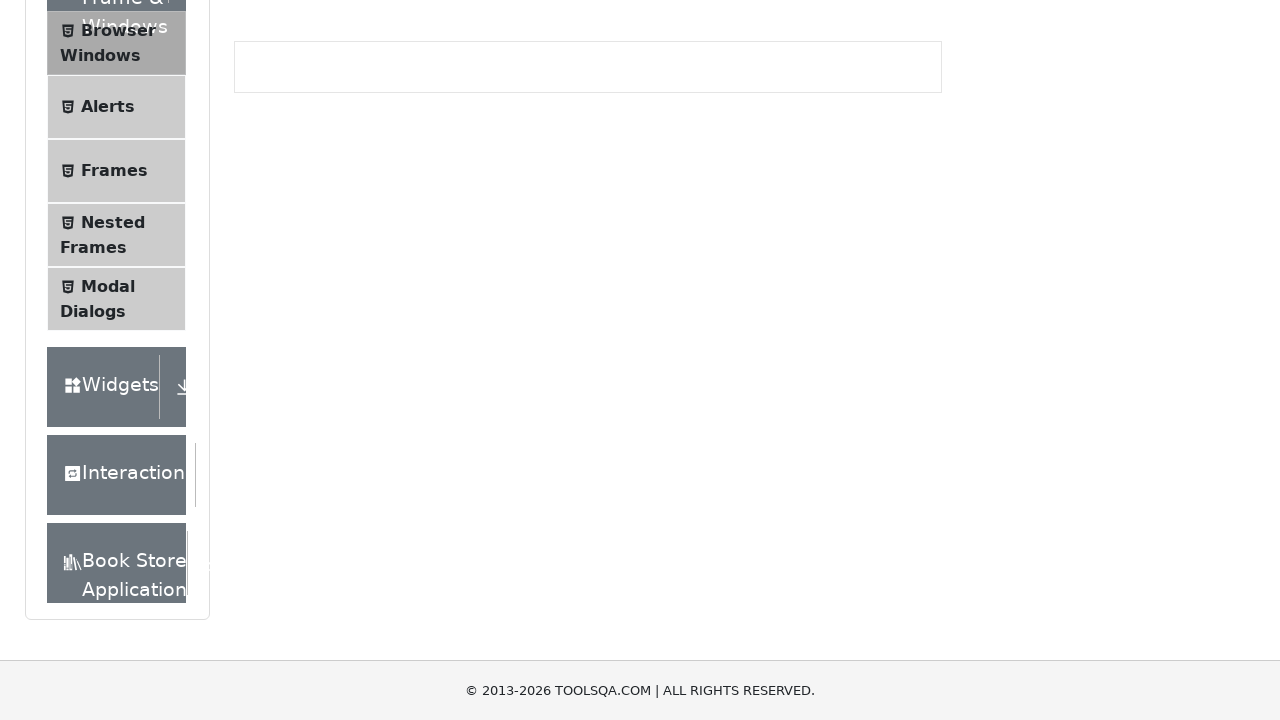

Clicked 'New Tab' button to open a new tab at (280, 242) on #tabButton
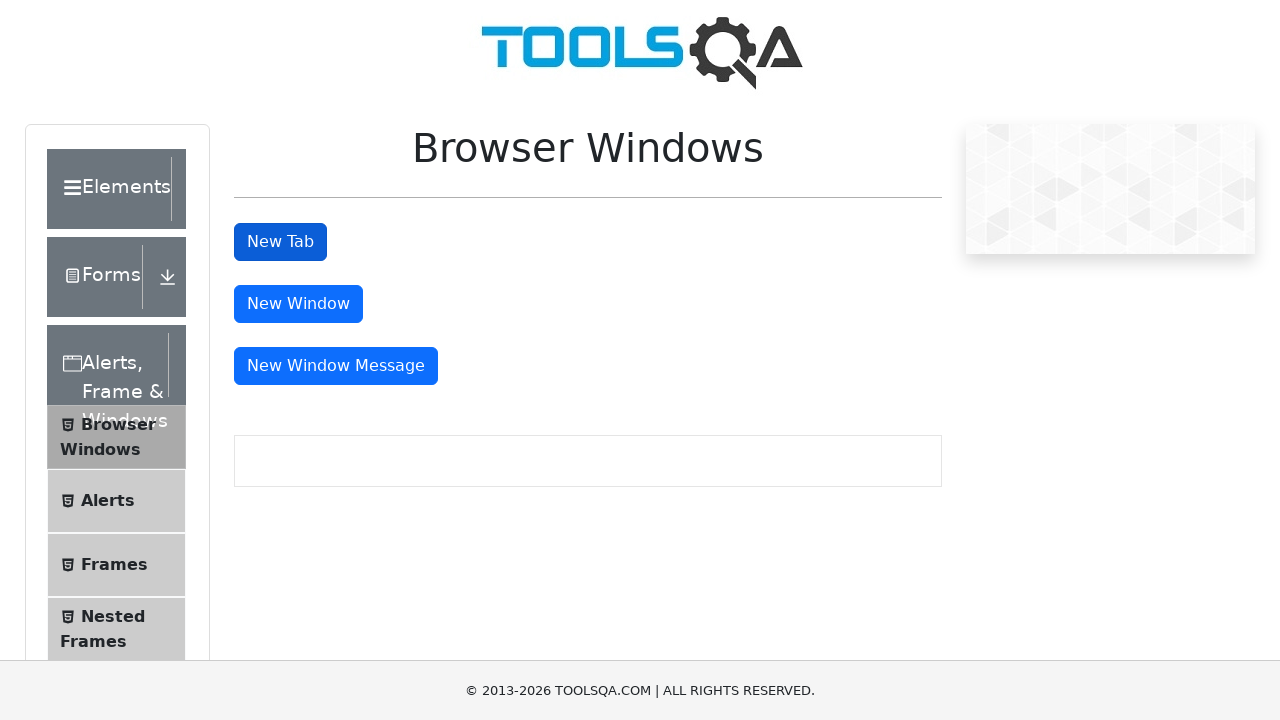

New tab opened and page object obtained
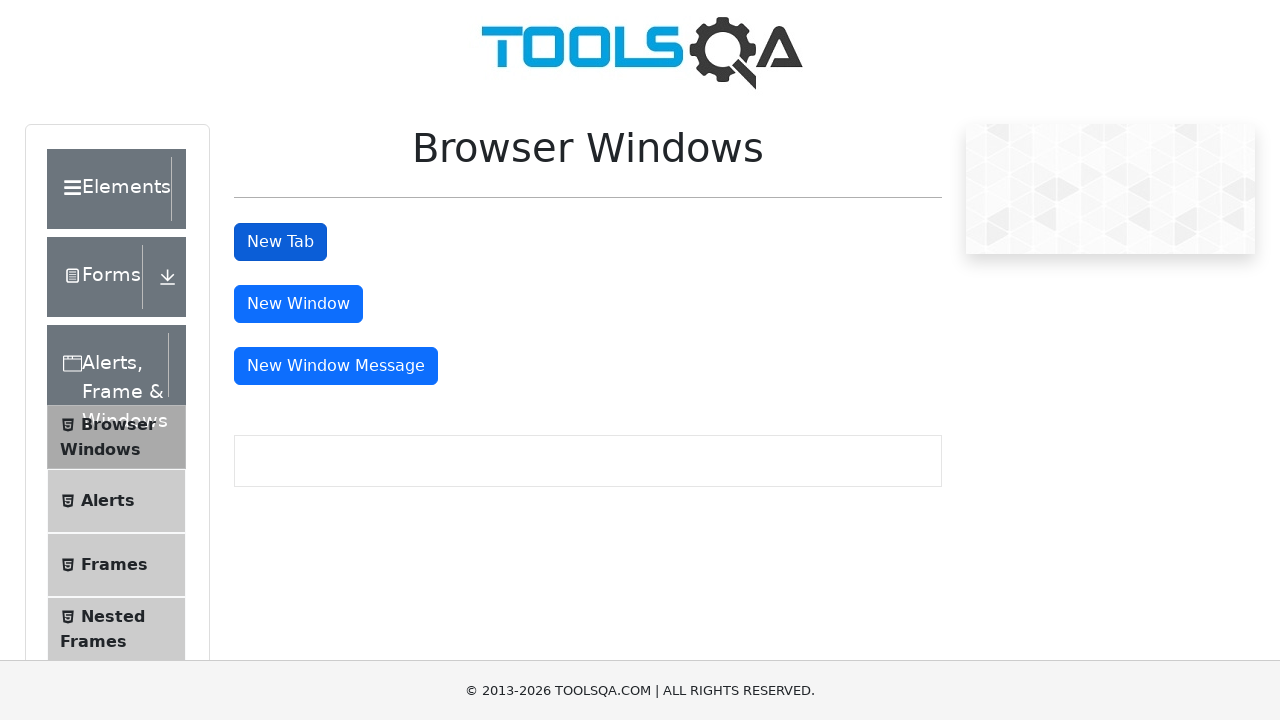

New tab loaded and sample heading element is visible
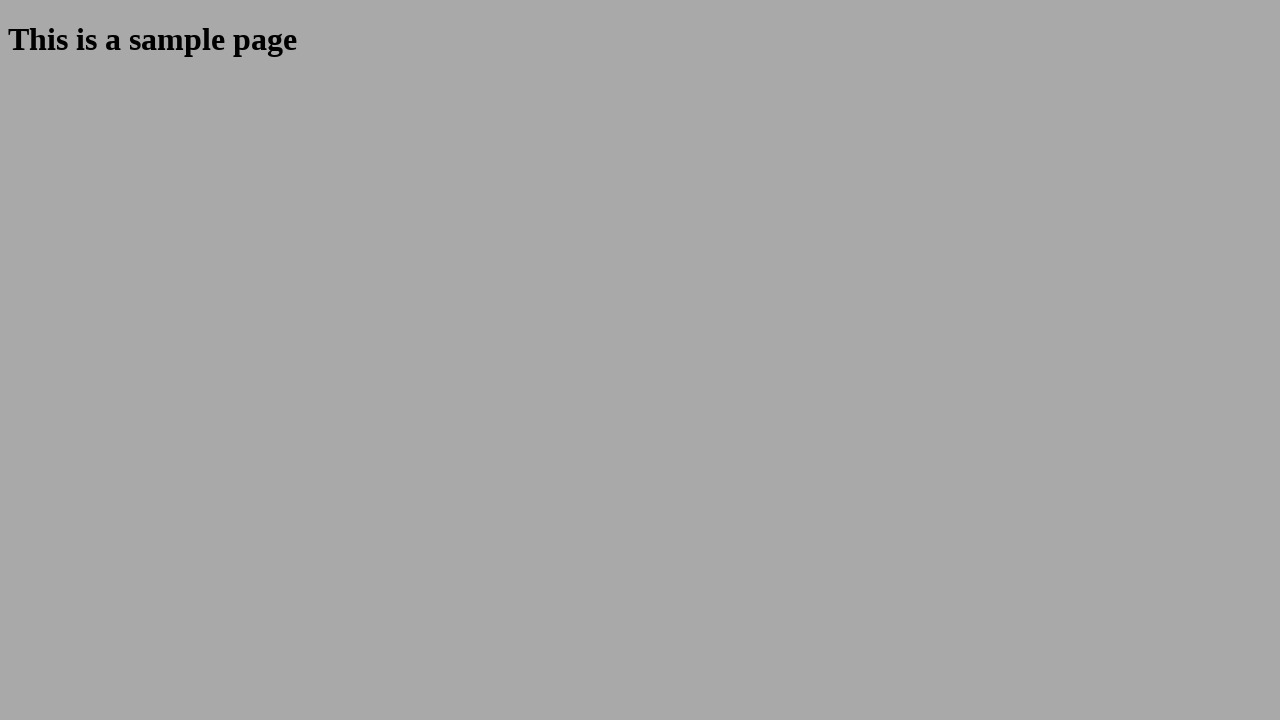

Closed the new tab
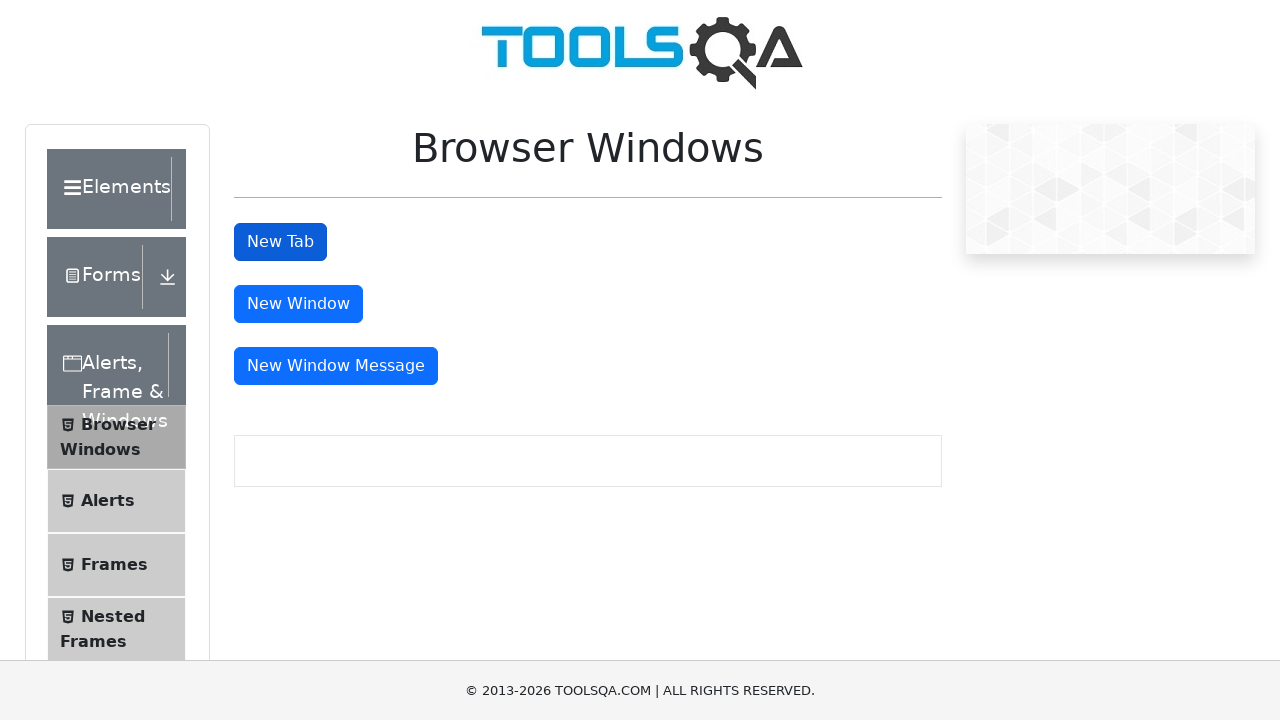

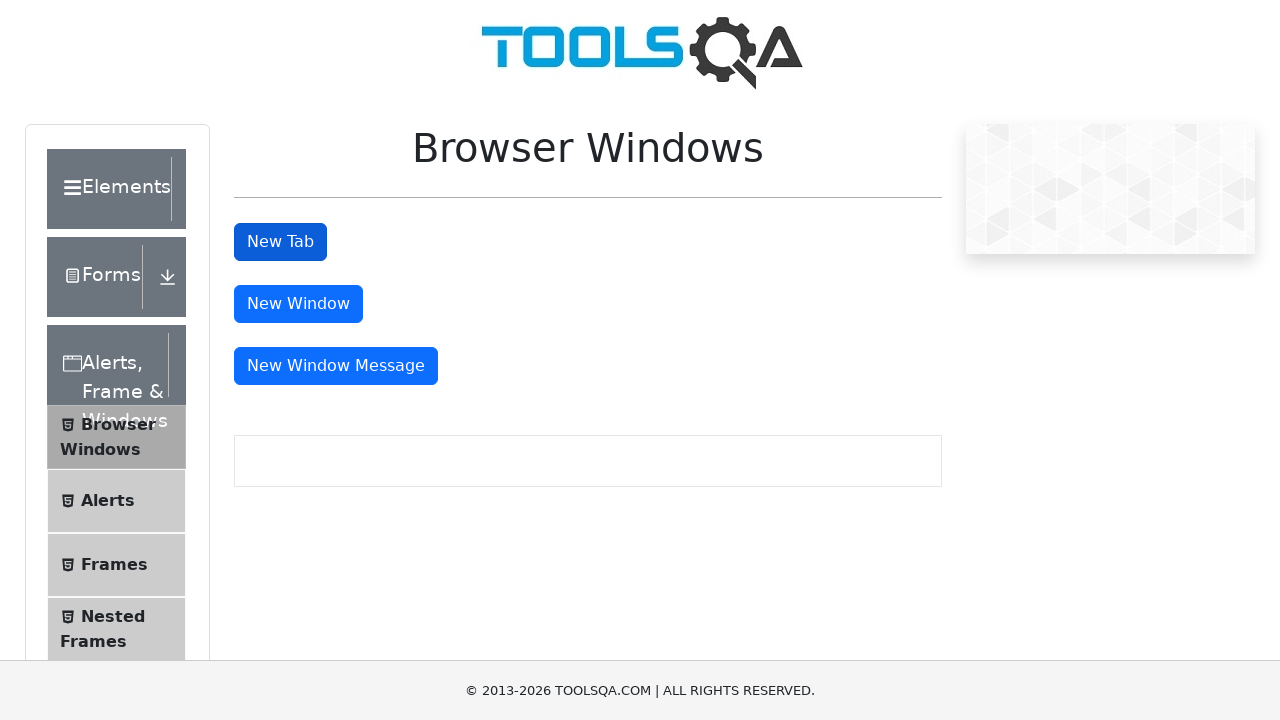